Tests the Midtrans demo site checkout form by clicking the buy button and filling in customer details including name, email, and phone number

Starting URL: https://demo.midtrans.com/

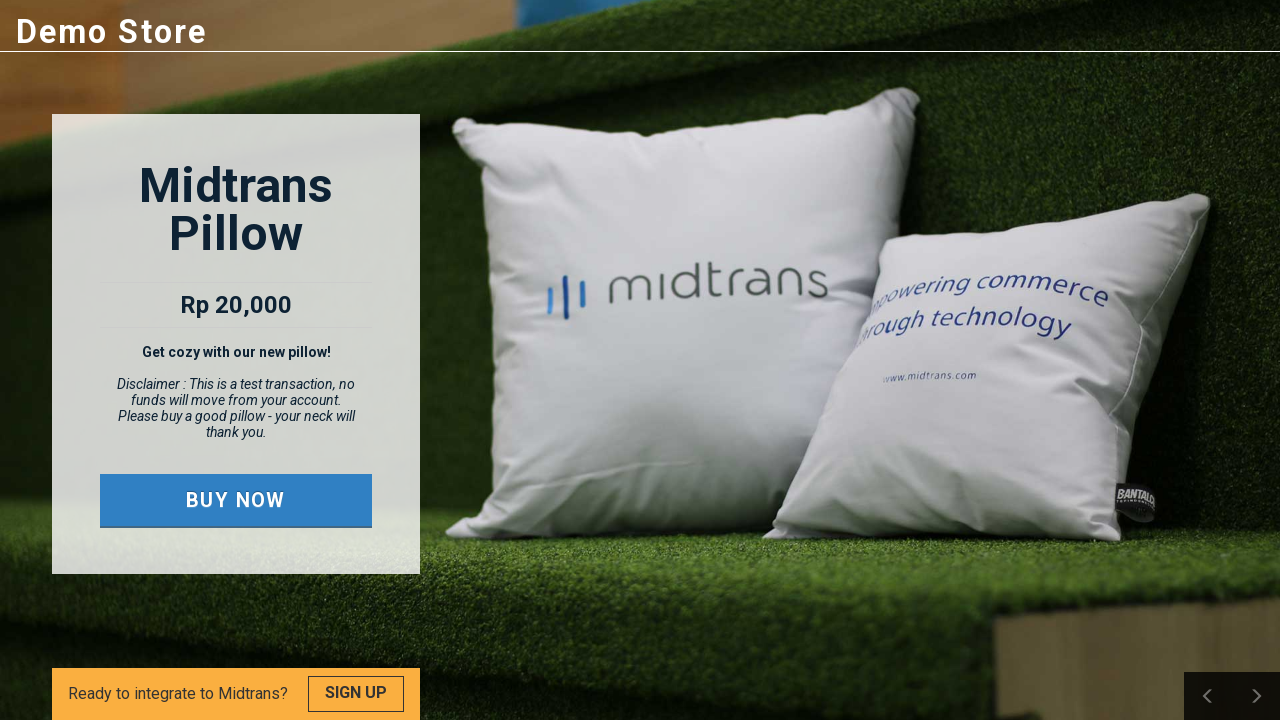

Clicked the buy button to start checkout at (236, 500) on .btn.buy
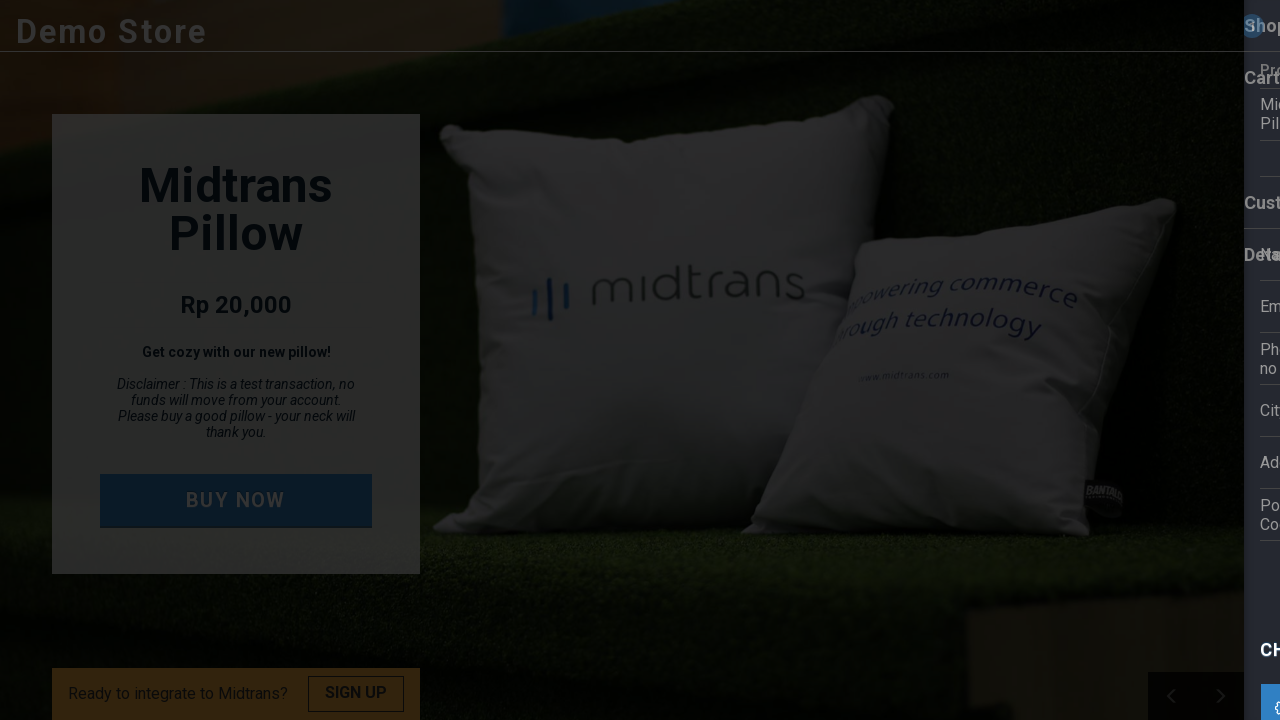

Cleared the name field on input[value='Budi']
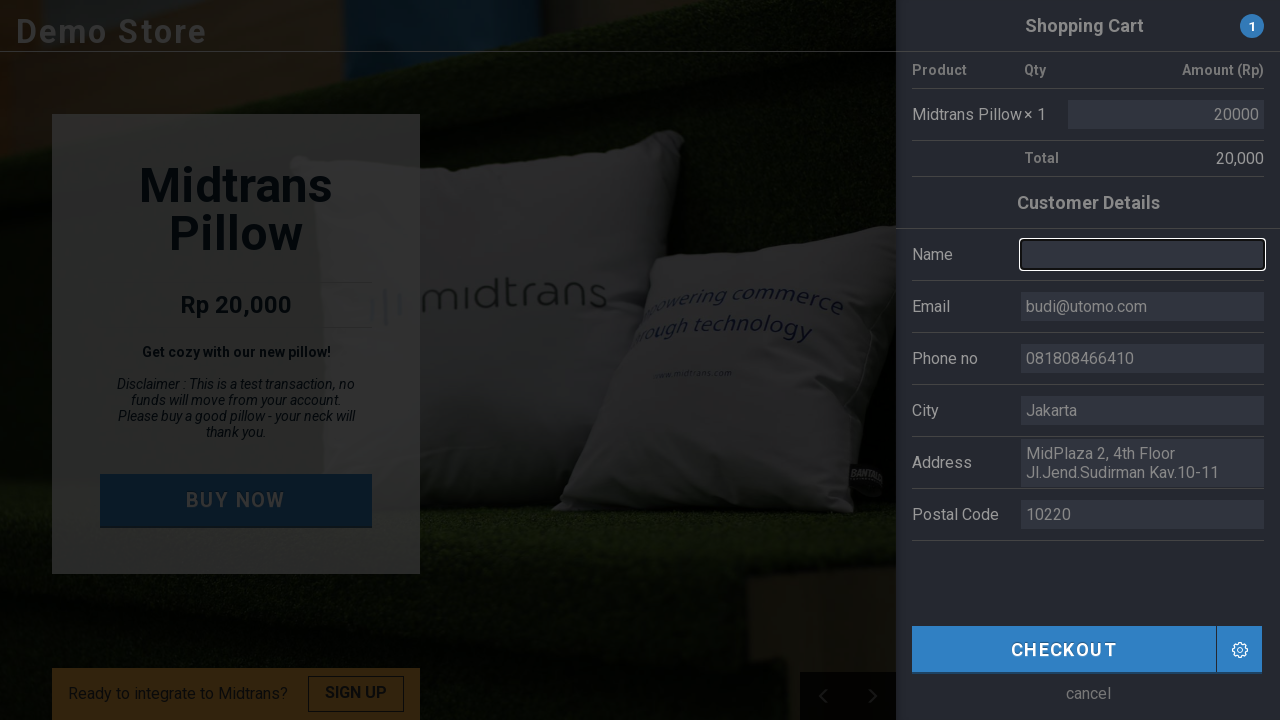

Filled name field with 'Nanda coy' on input[value='Budi']
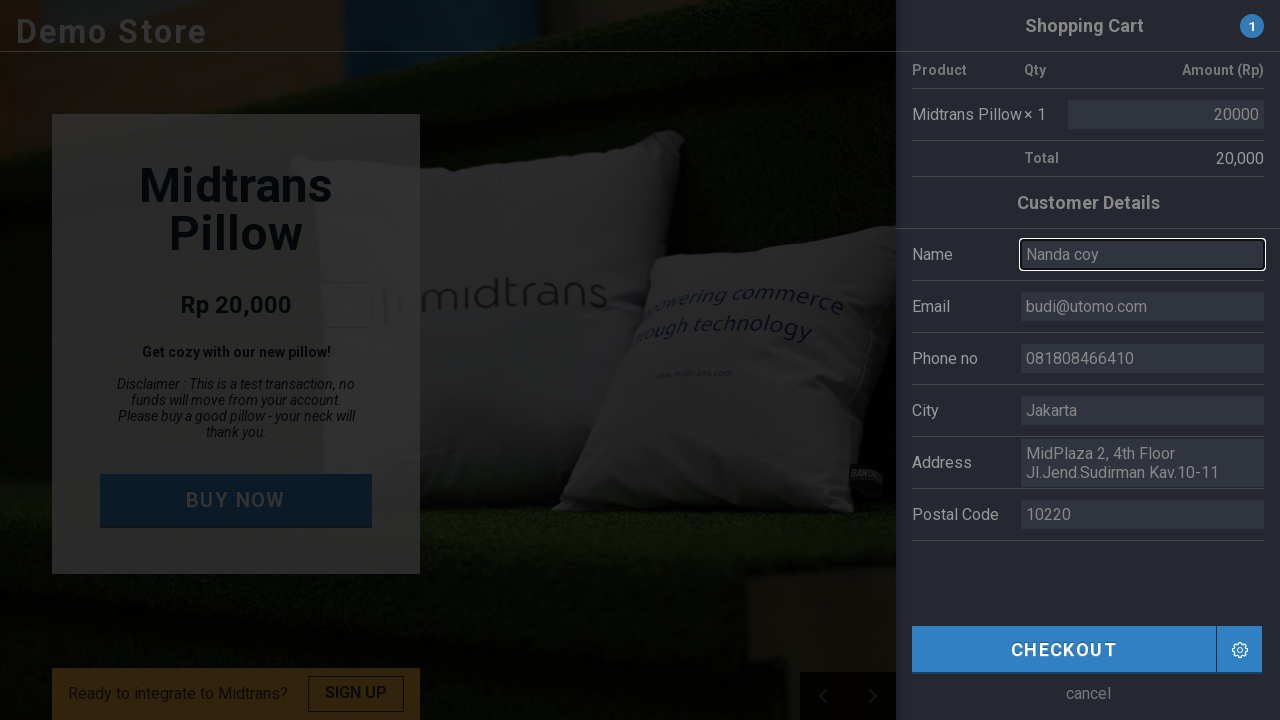

Cleared the email field on input[value='budi@utomo.com']
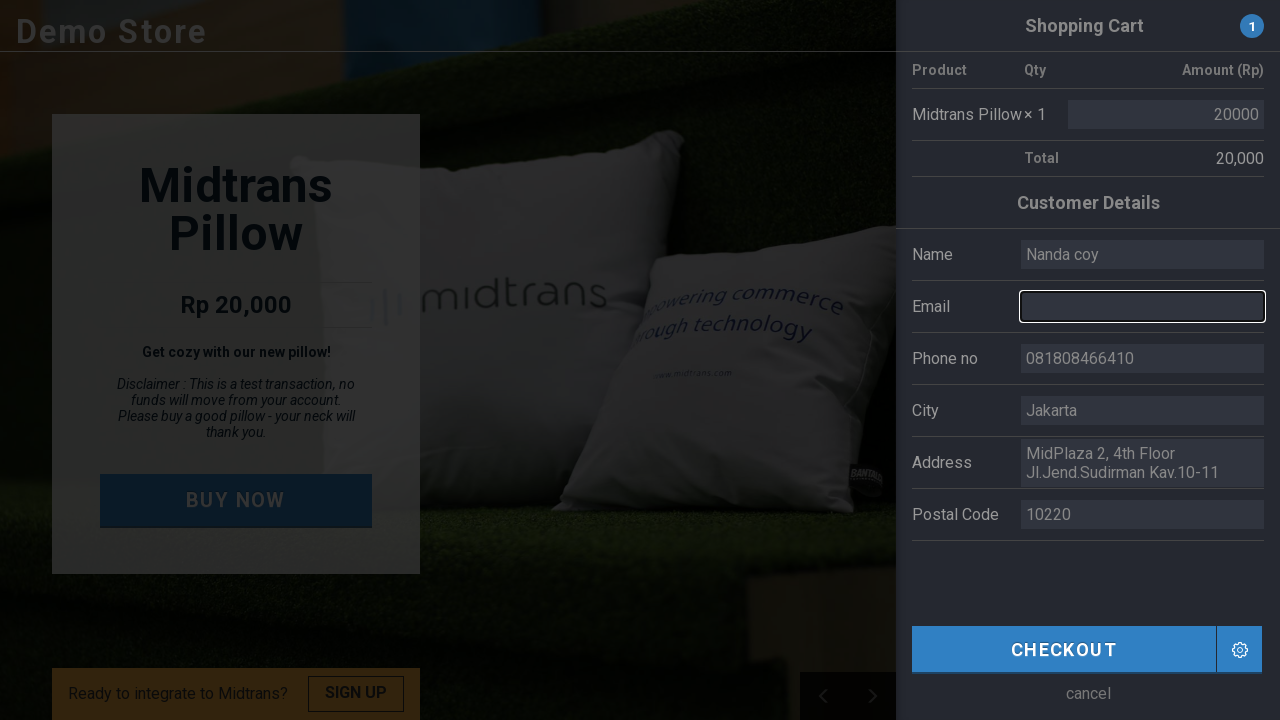

Filled email field with 'nanda@mail.com' on input[value='budi@utomo.com']
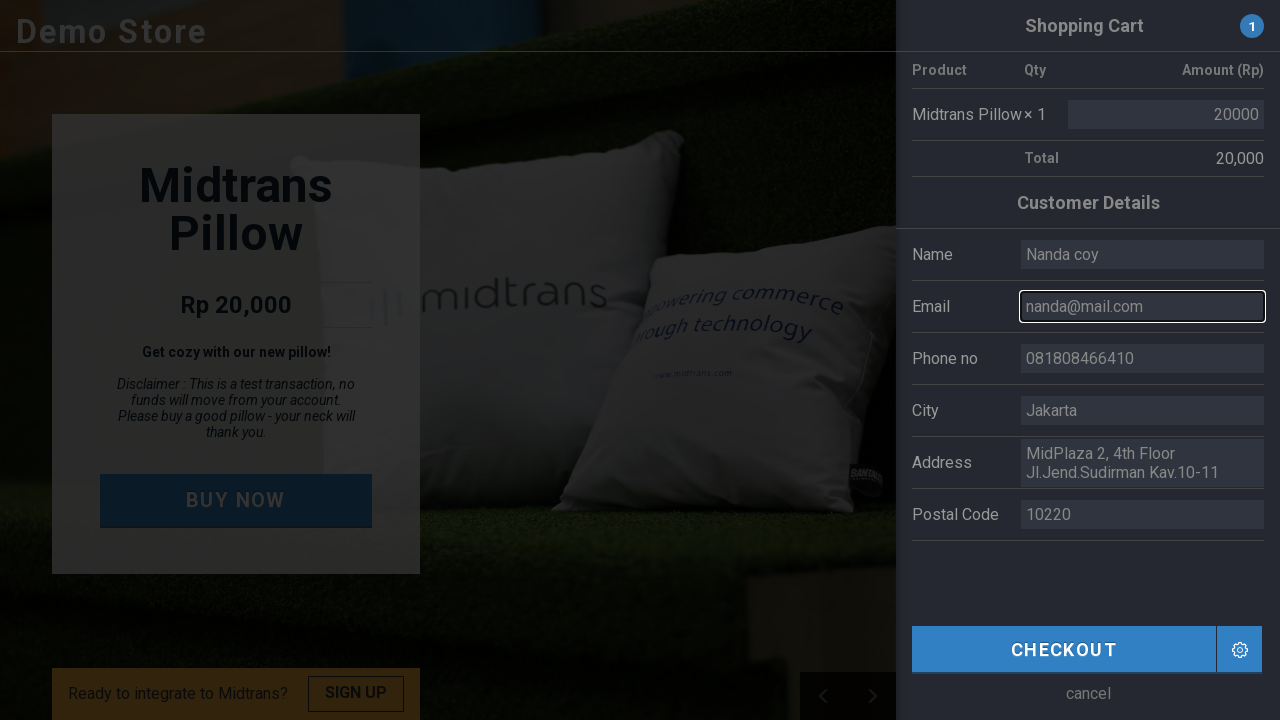

Cleared the phone field on input[data-reactid='.0.0.1.0.3.0.0.2.1.0']
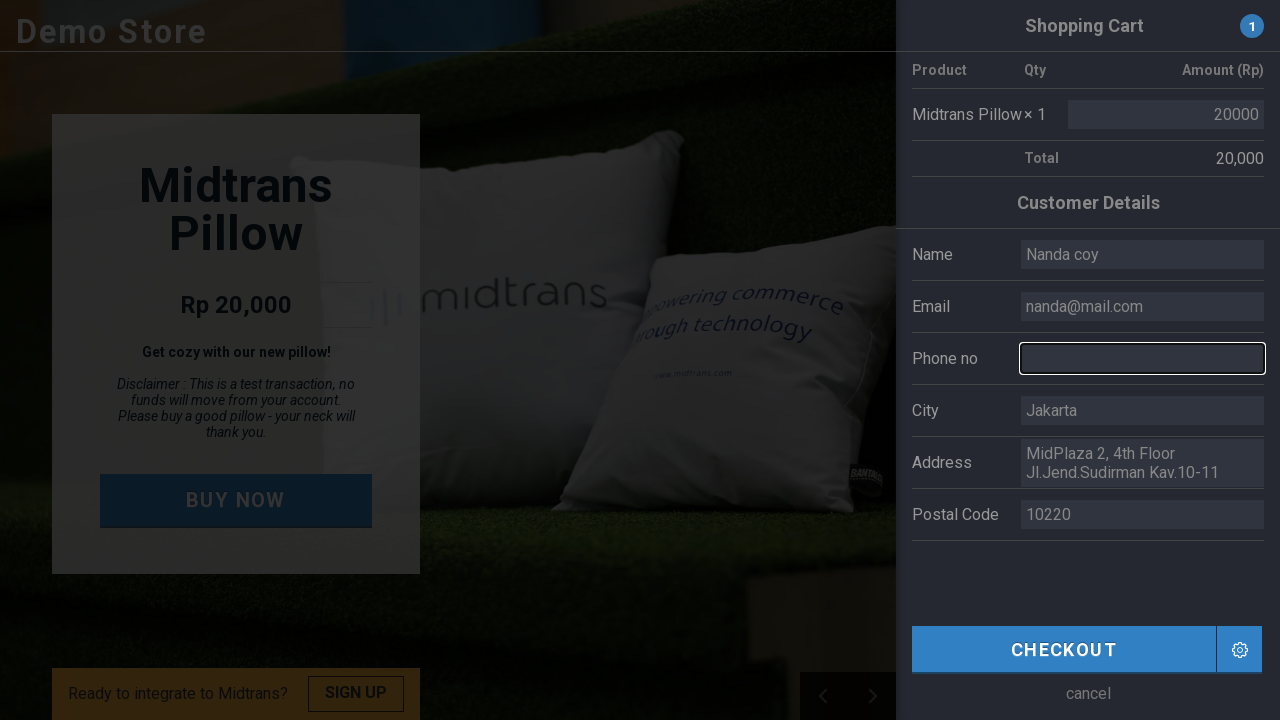

Filled phone field with '080989999' on input[data-reactid='.0.0.1.0.3.0.0.2.1.0']
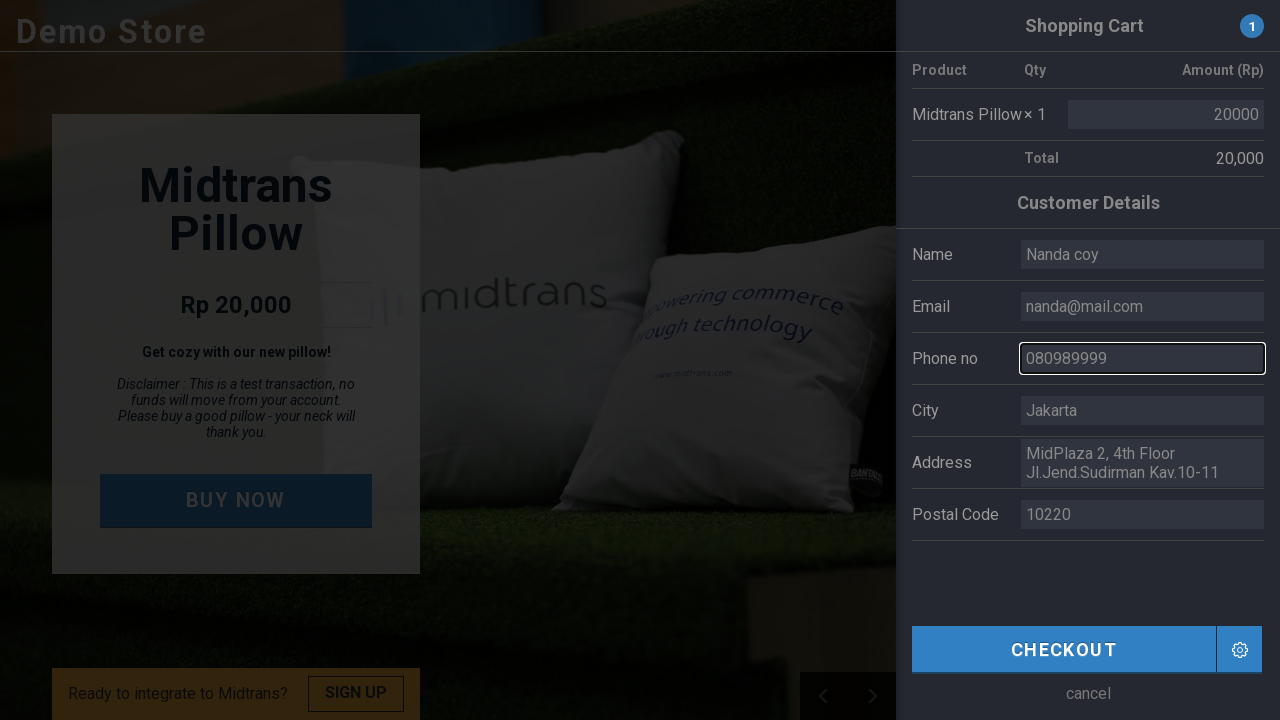

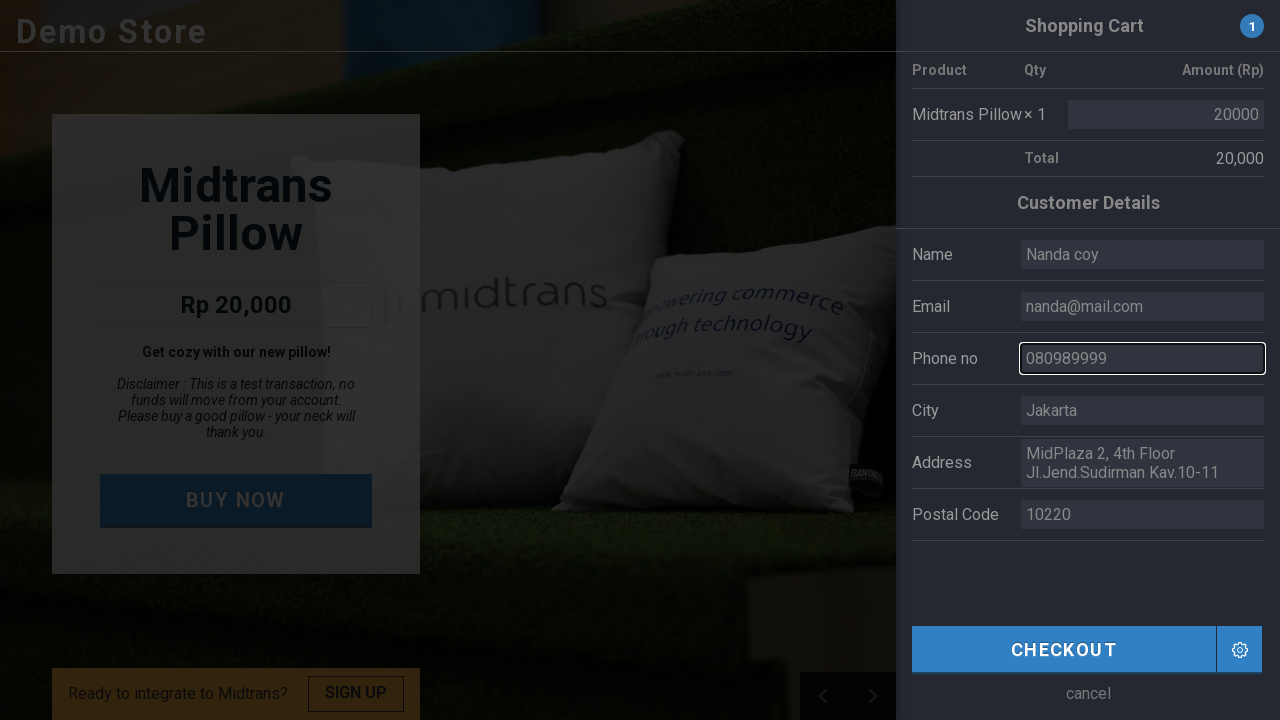